Navigates to the OrangeHRM demo page and clicks on the "OrangeHRM, Inc" link to open the company website in a new tab.

Starting URL: https://opensource-demo.orangehrmlive.com/

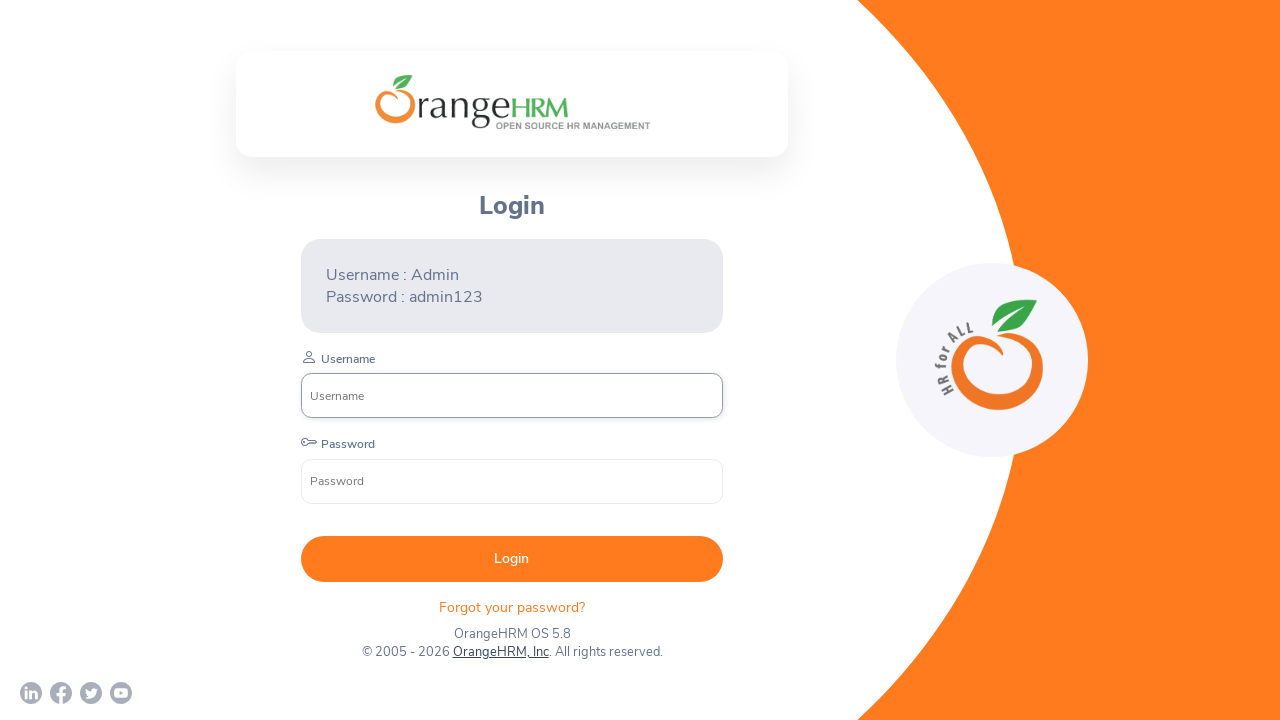

Clicked on 'OrangeHRM, Inc' link to open company website at (500, 652) on text=OrangeHRM, Inc
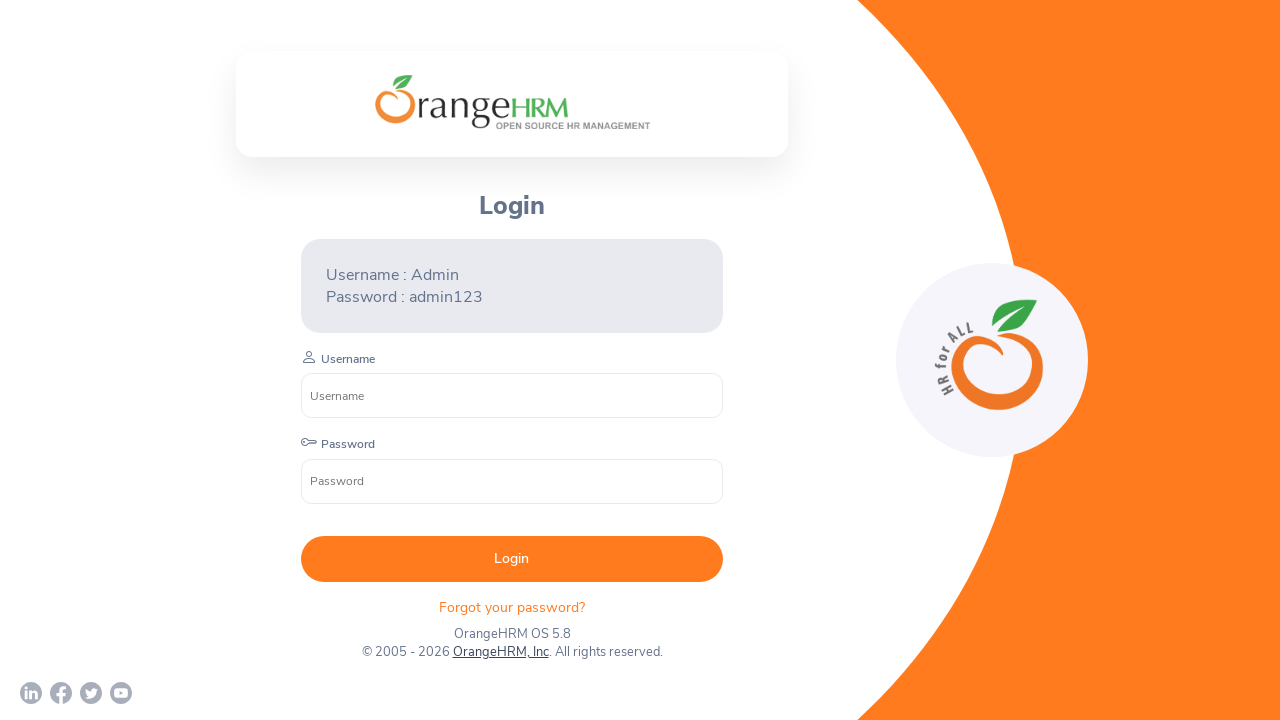

Waited 2 seconds for new tab or navigation to complete
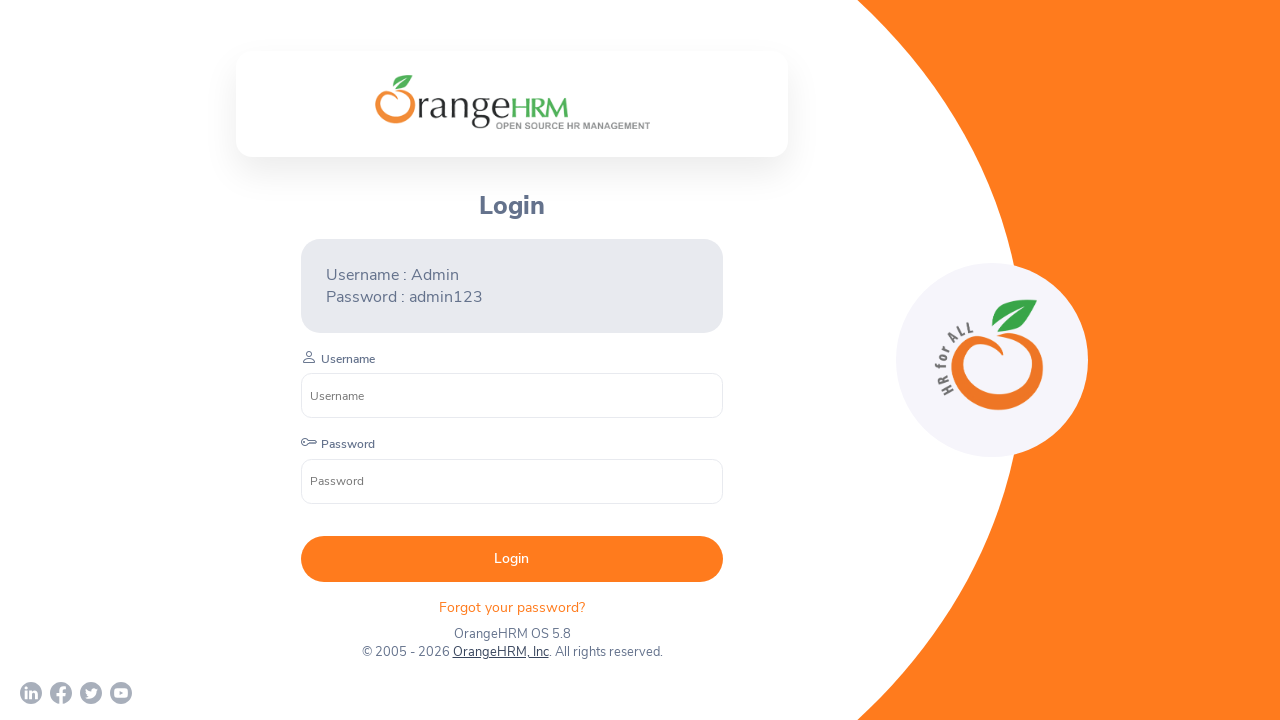

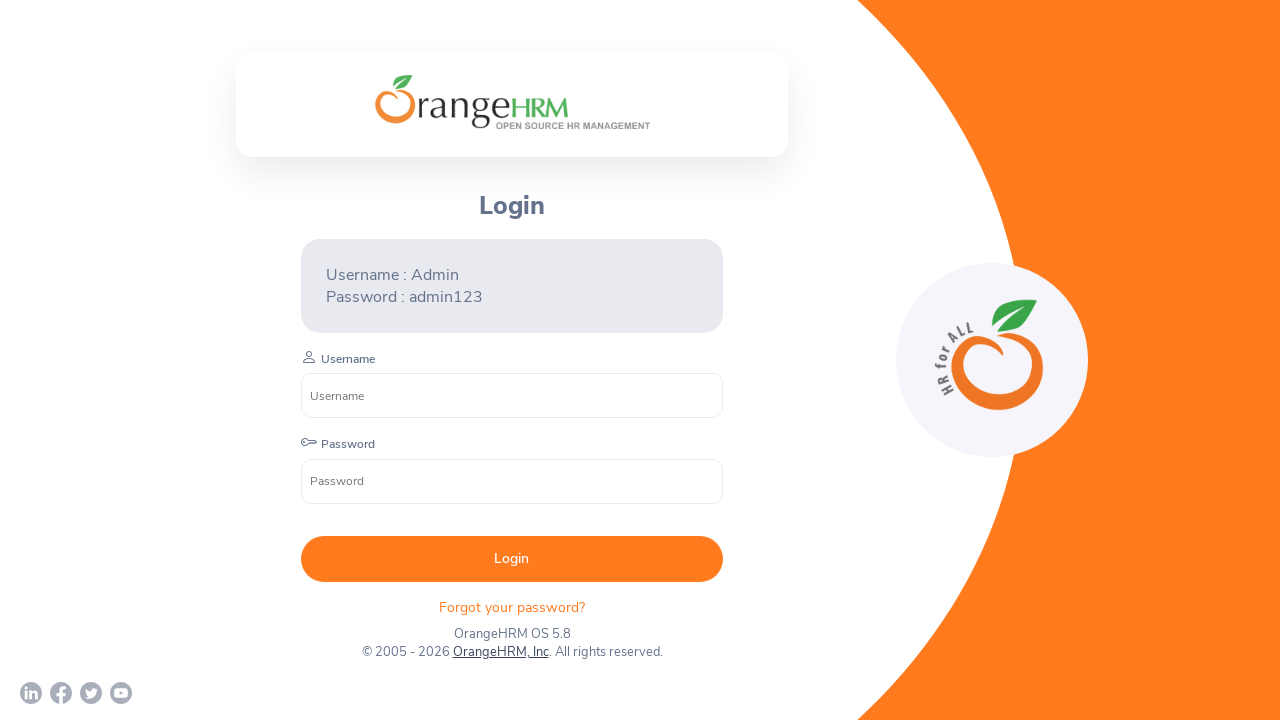